Waits for a price to drop to $100, then clicks a button and solves a mathematical problem by calculating a formula and submitting the answer

Starting URL: http://suninjuly.github.io/explicit_wait2.html

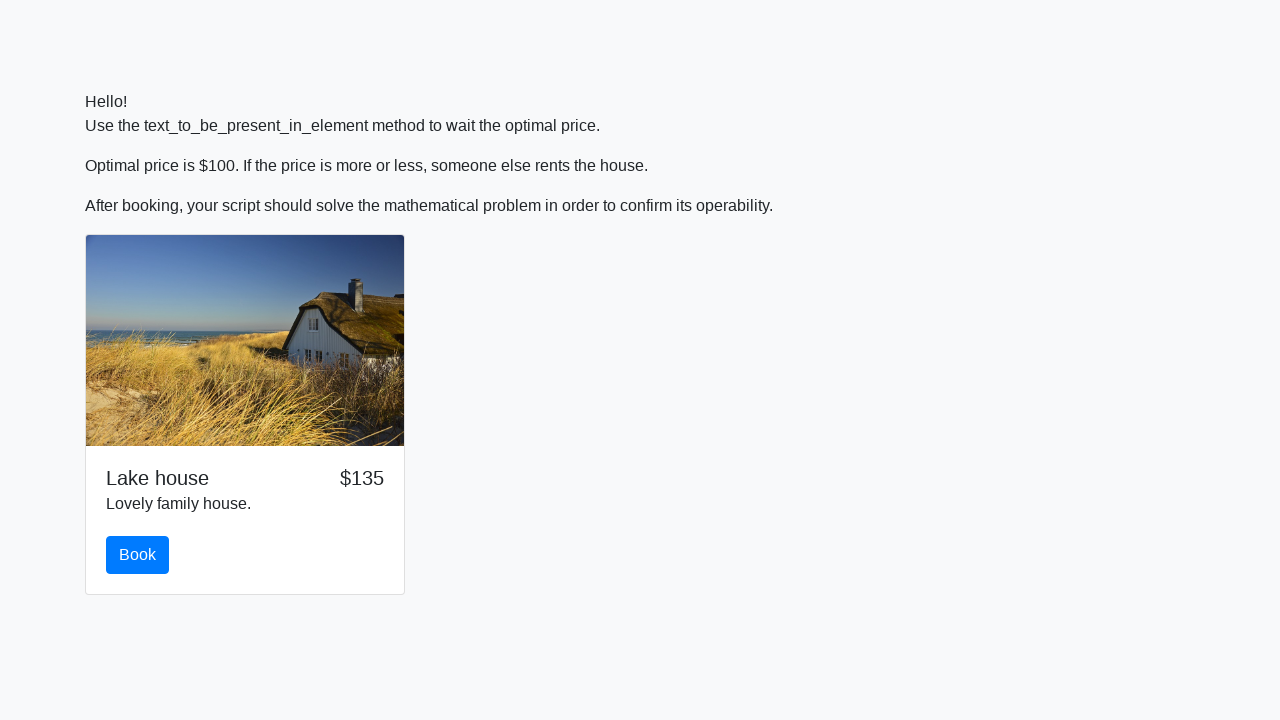

Waited for price to drop to $100
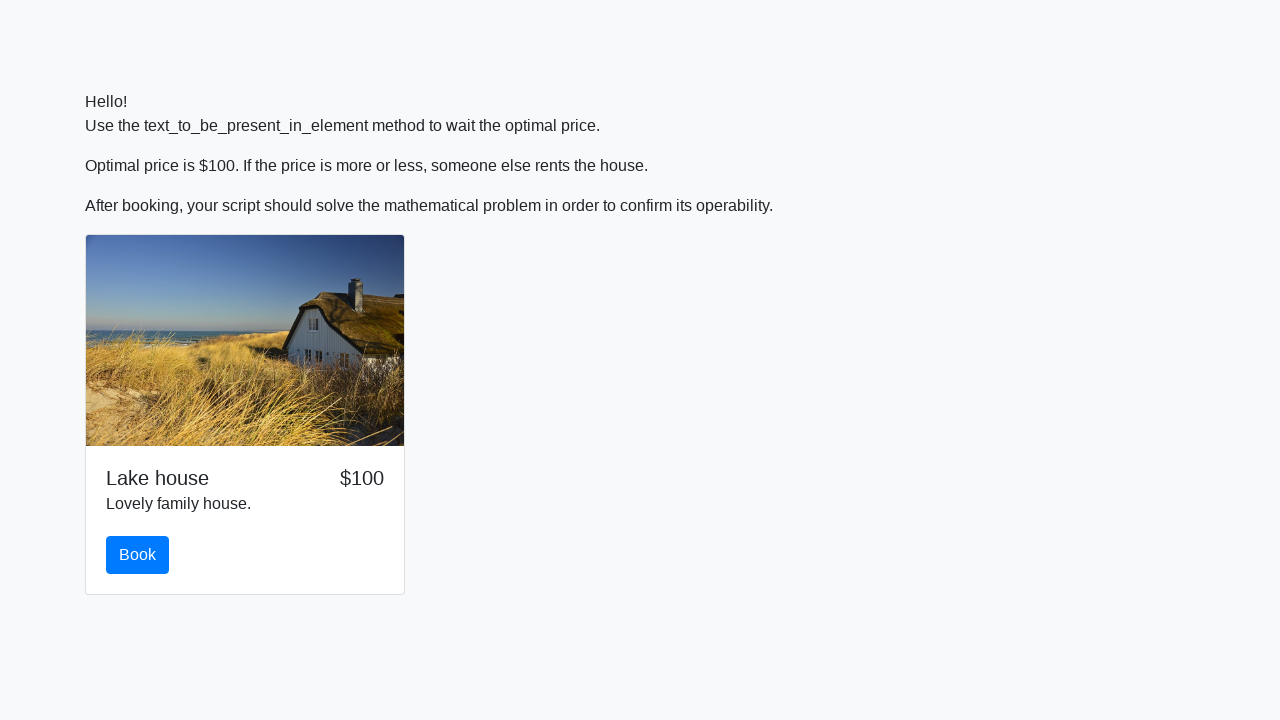

Clicked the Book button at (138, 555) on #book
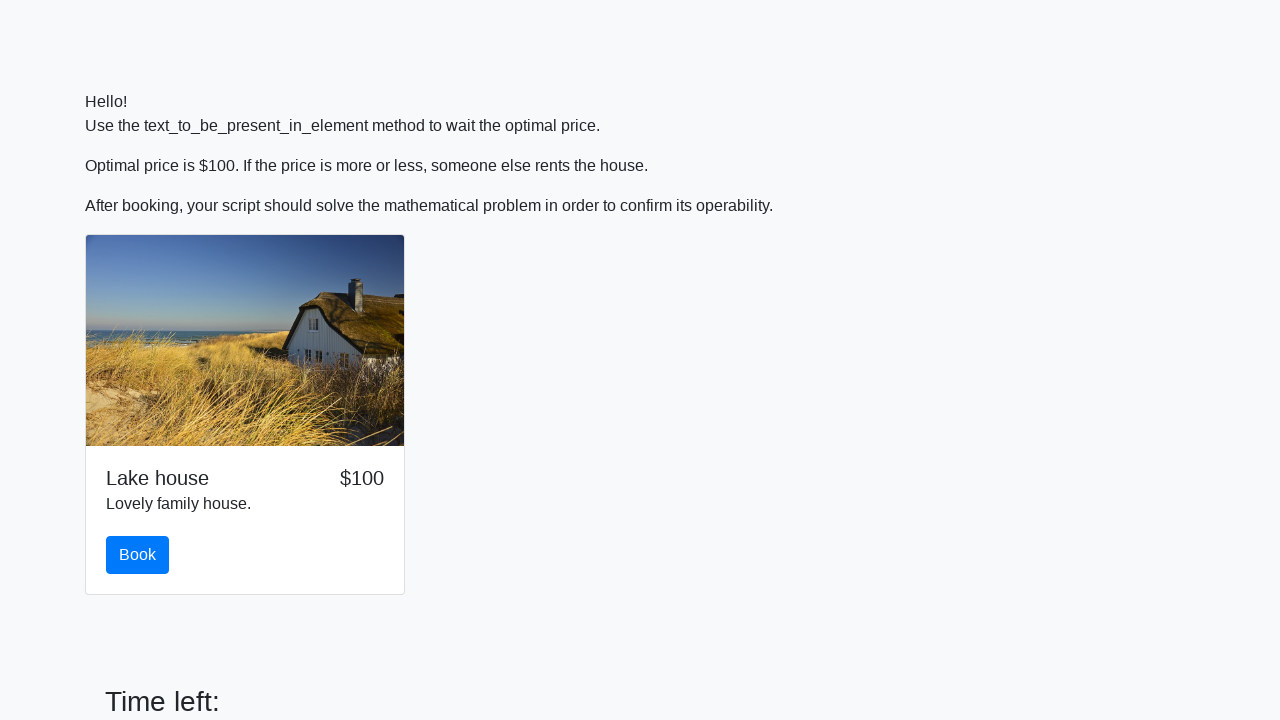

Retrieved number value from input field: 870
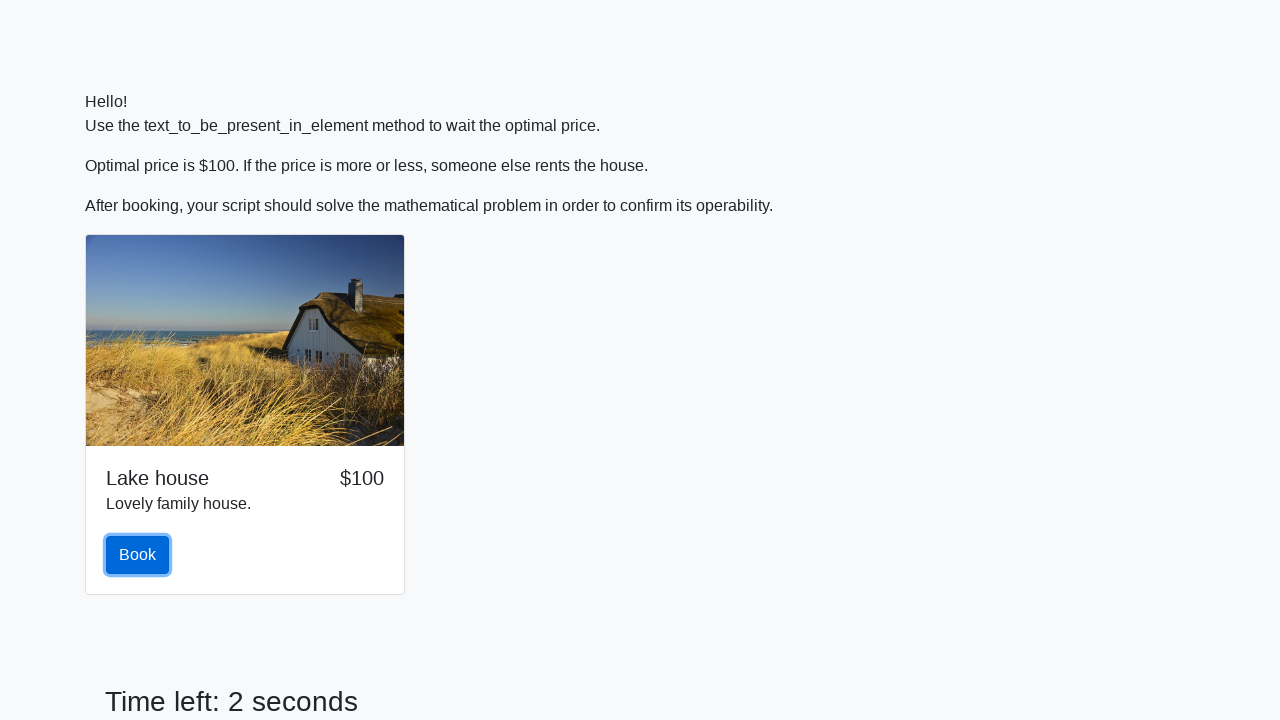

Calculated formula result: 0.9678949377151517
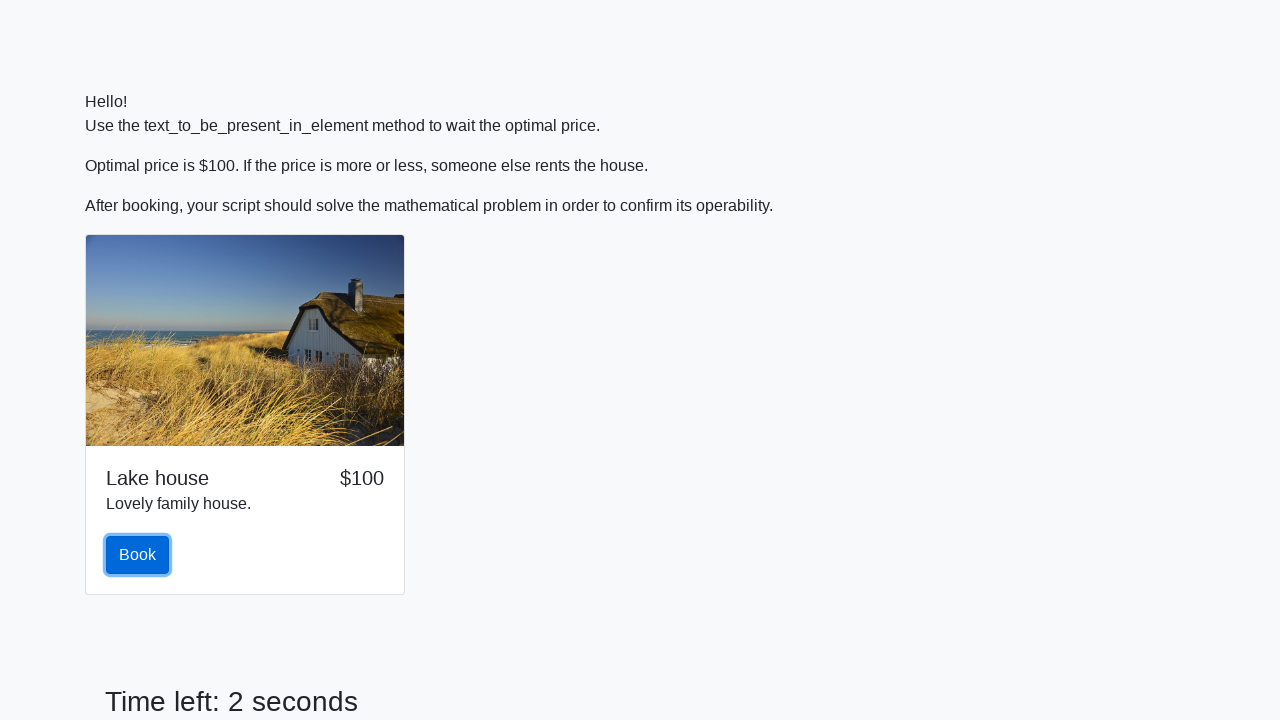

Scrolled to answer input field
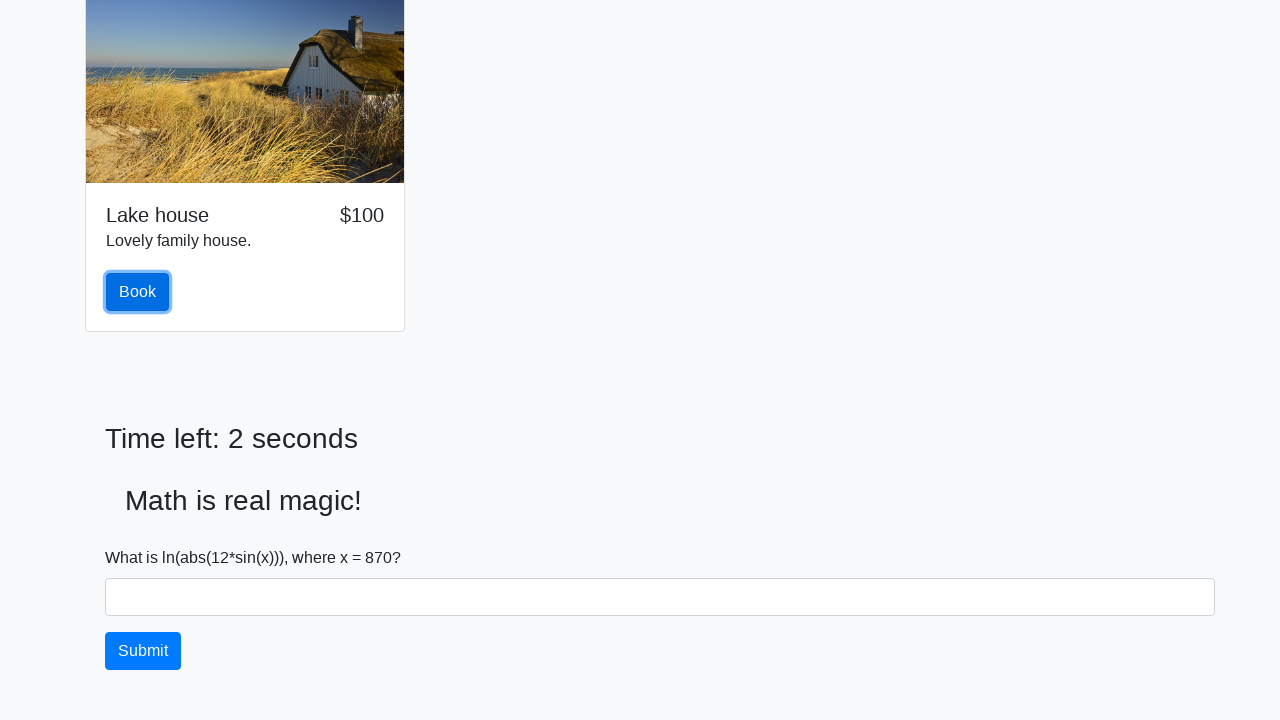

Filled answer field with calculated value: 0.9678949377151517 on #answer
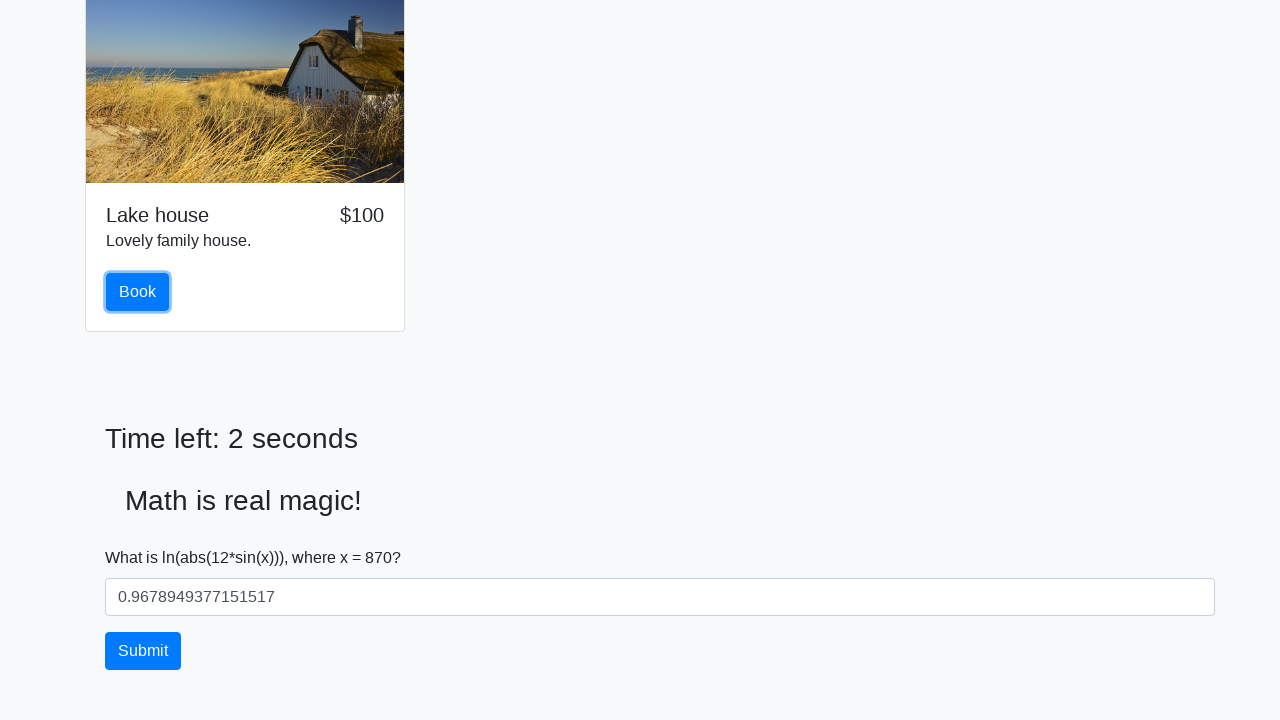

Clicked solve button to submit answer at (143, 651) on #solve
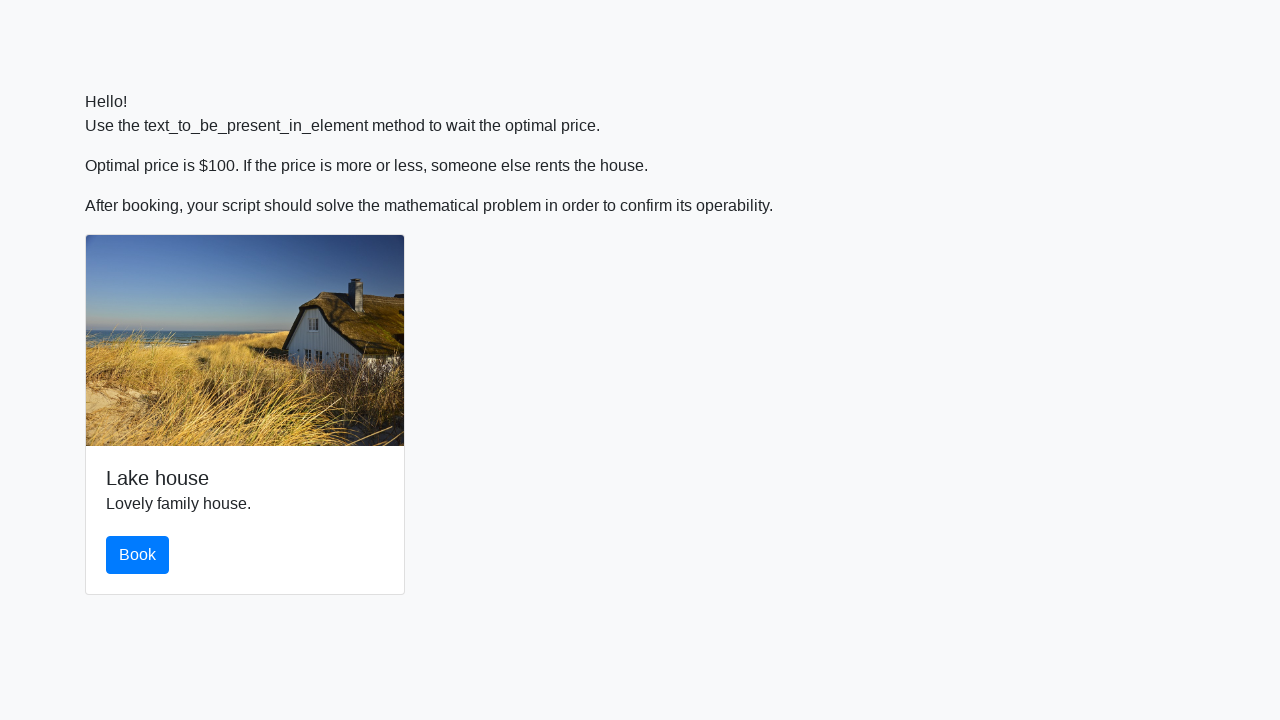

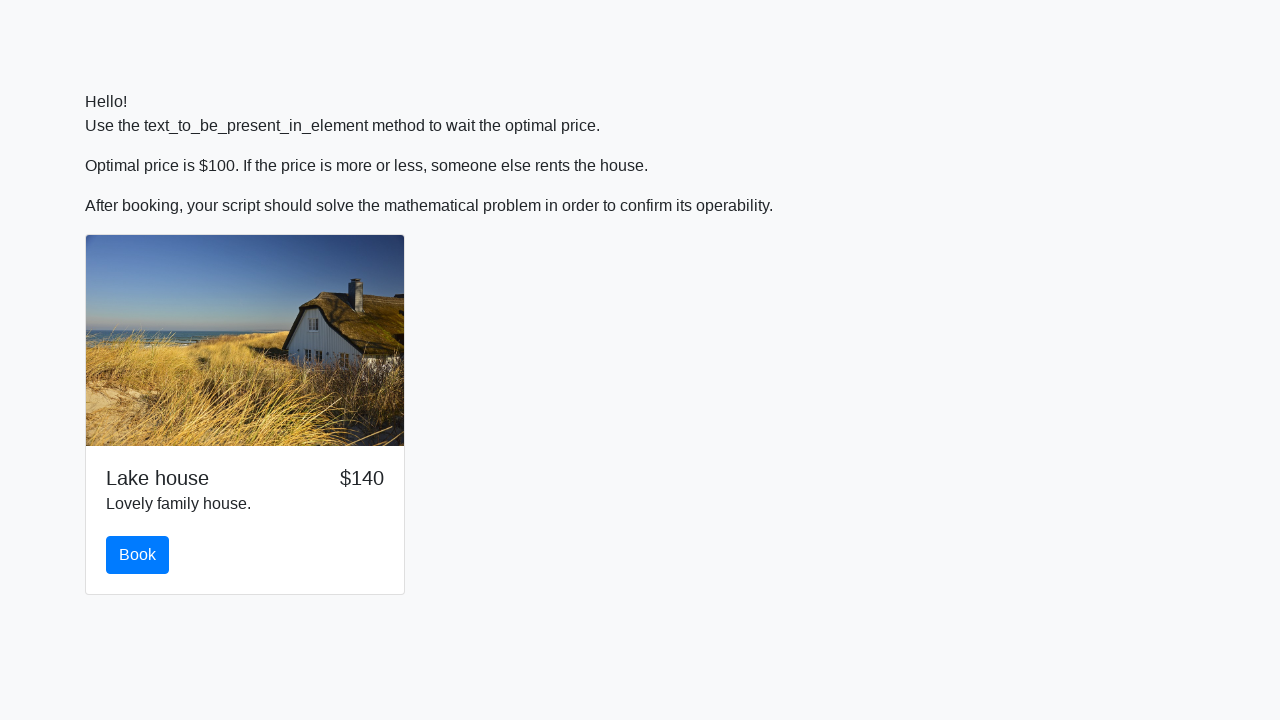